Tests selecting options from dropdown by value (testing value "2")

Starting URL: https://bonigarcia.dev/selenium-webdriver-java/web-form.html

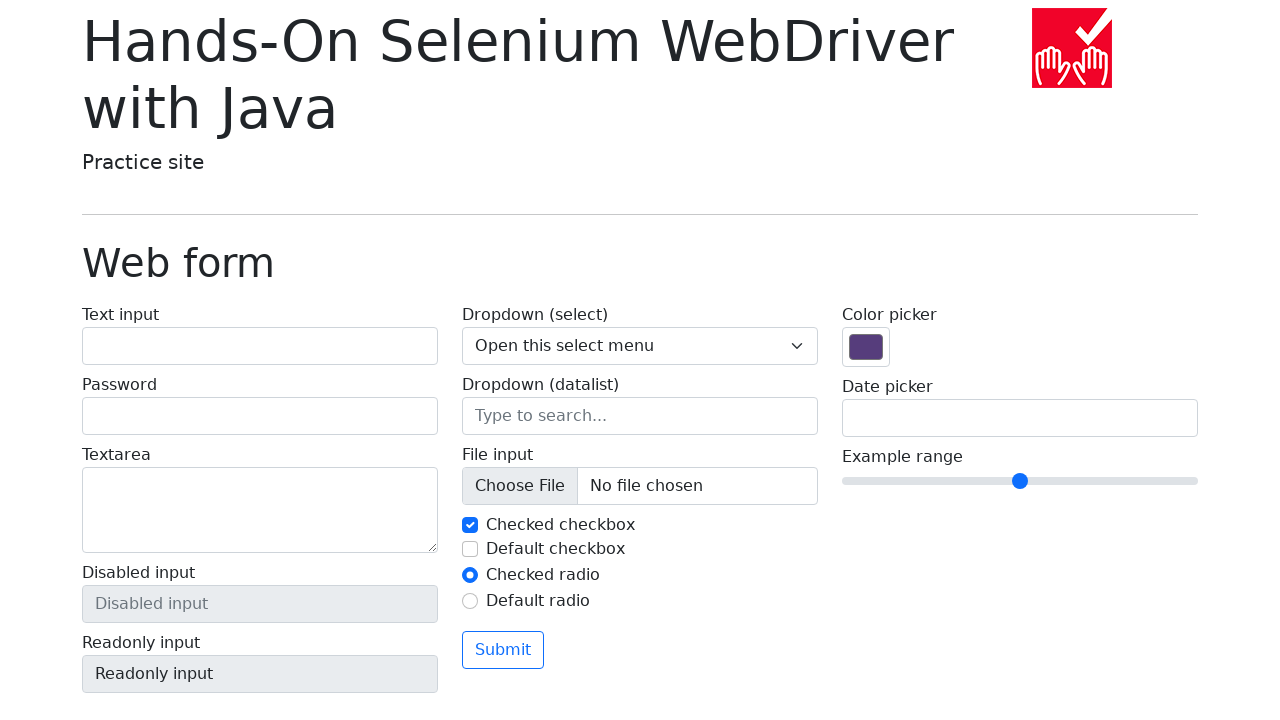

Navigated to web form test page
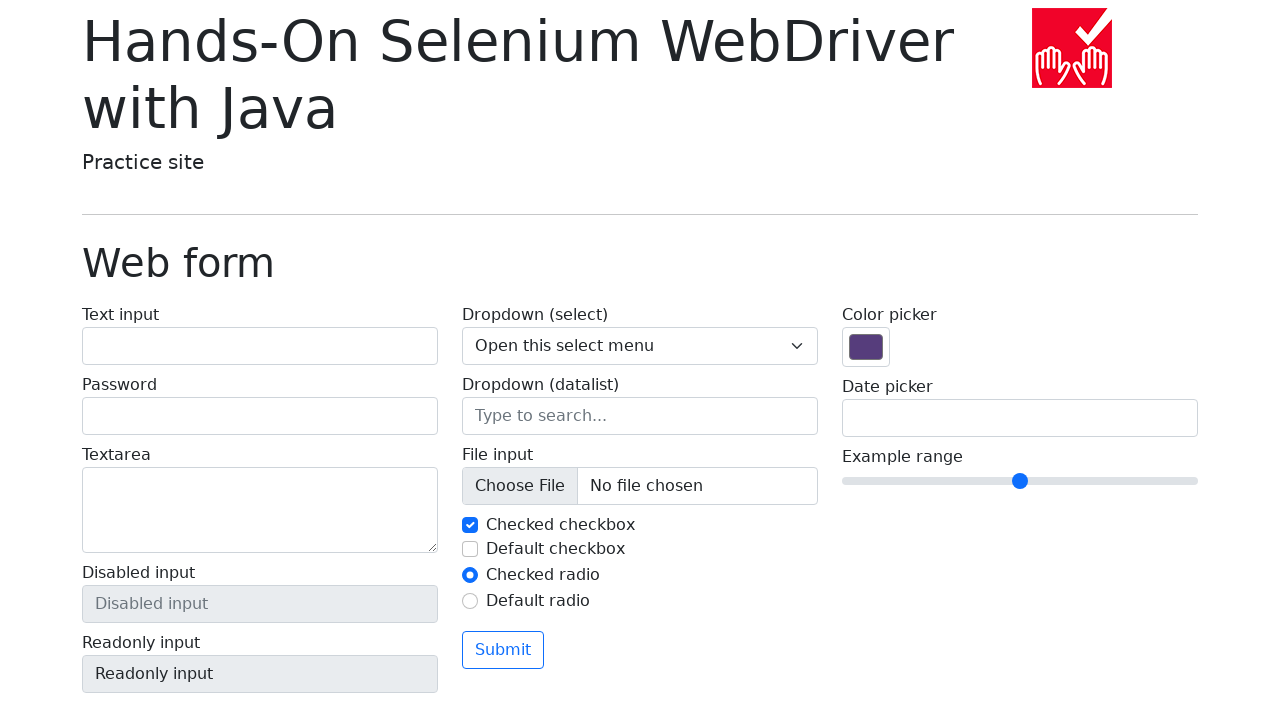

Located dropdown select element
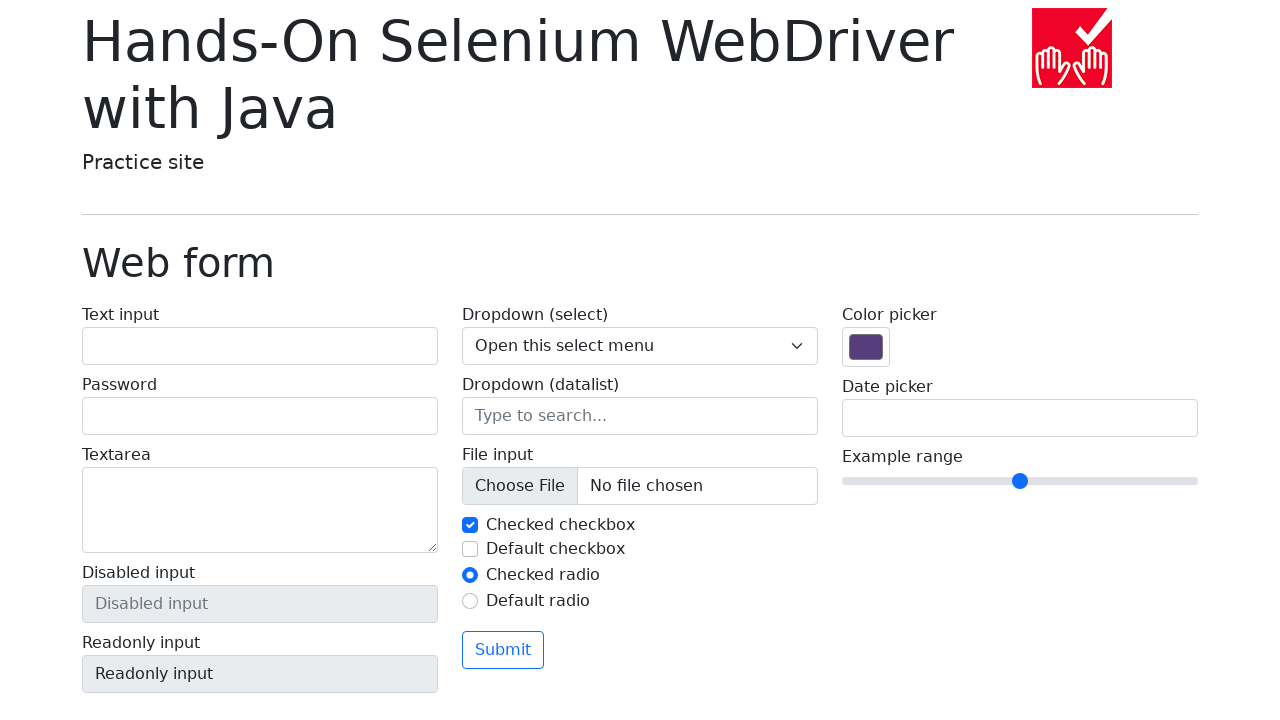

Selected option with value '2' from dropdown on select[name='my-select']
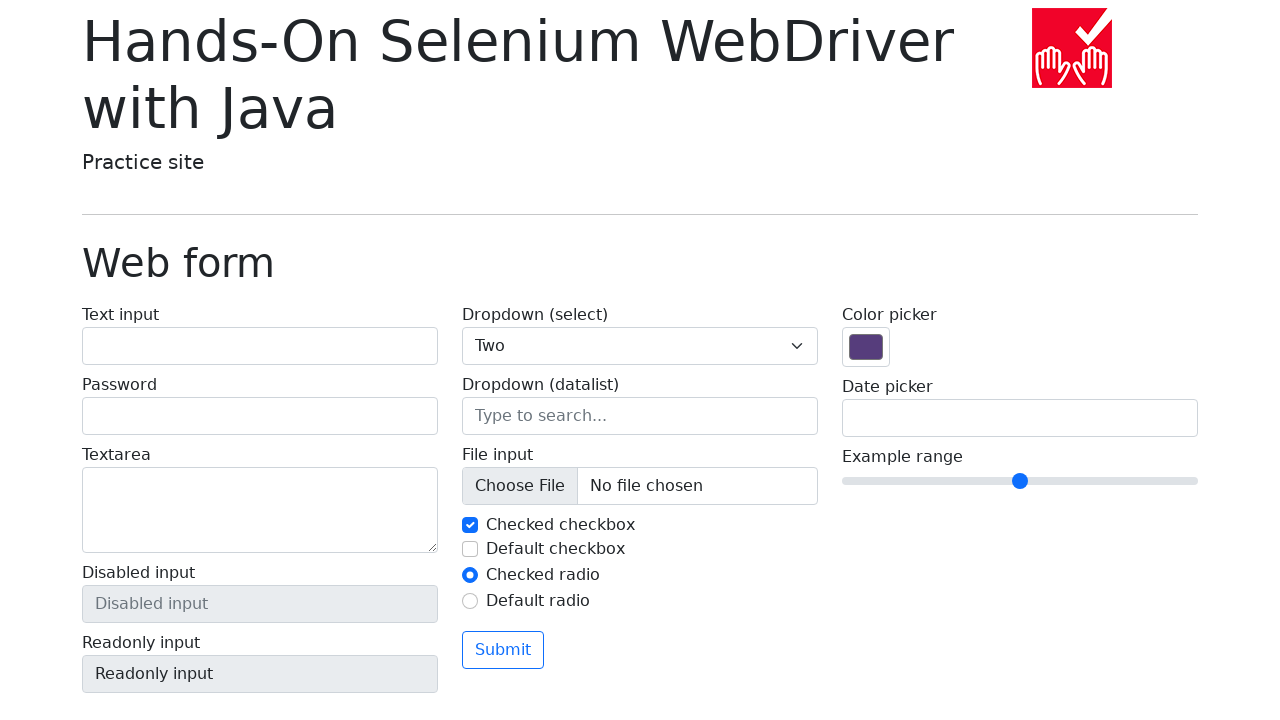

Verified dropdown value equals '2'
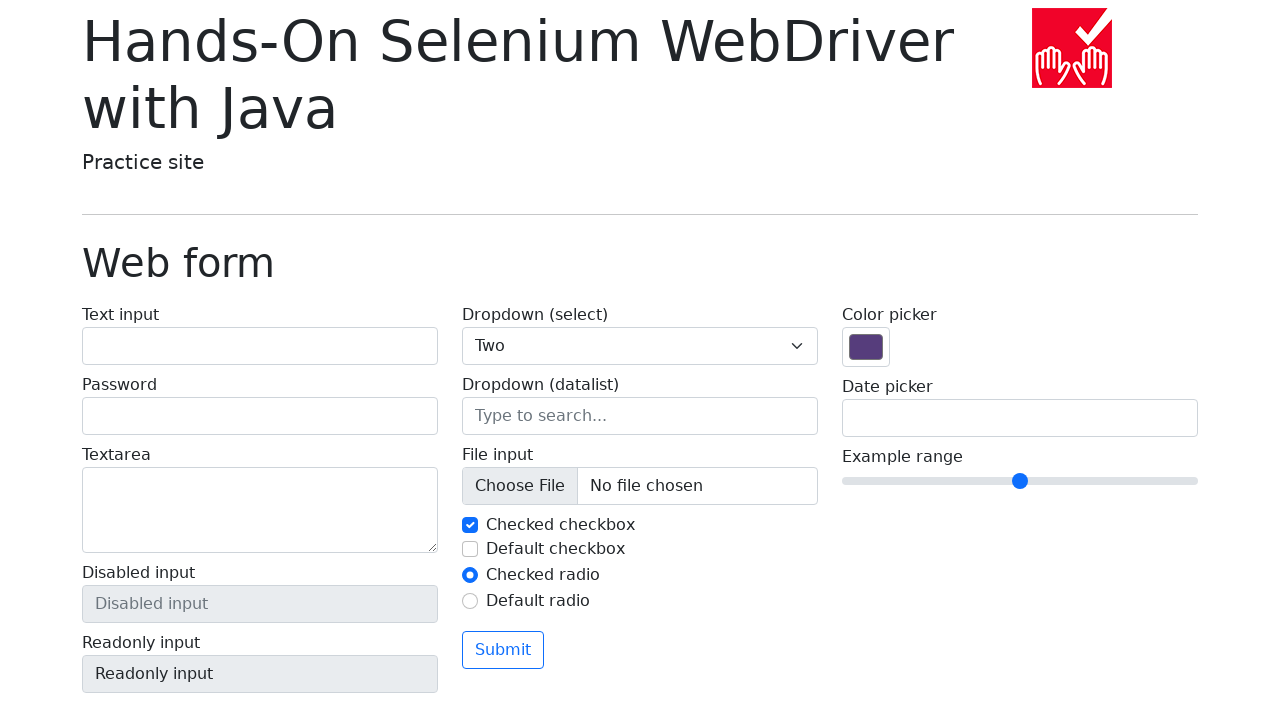

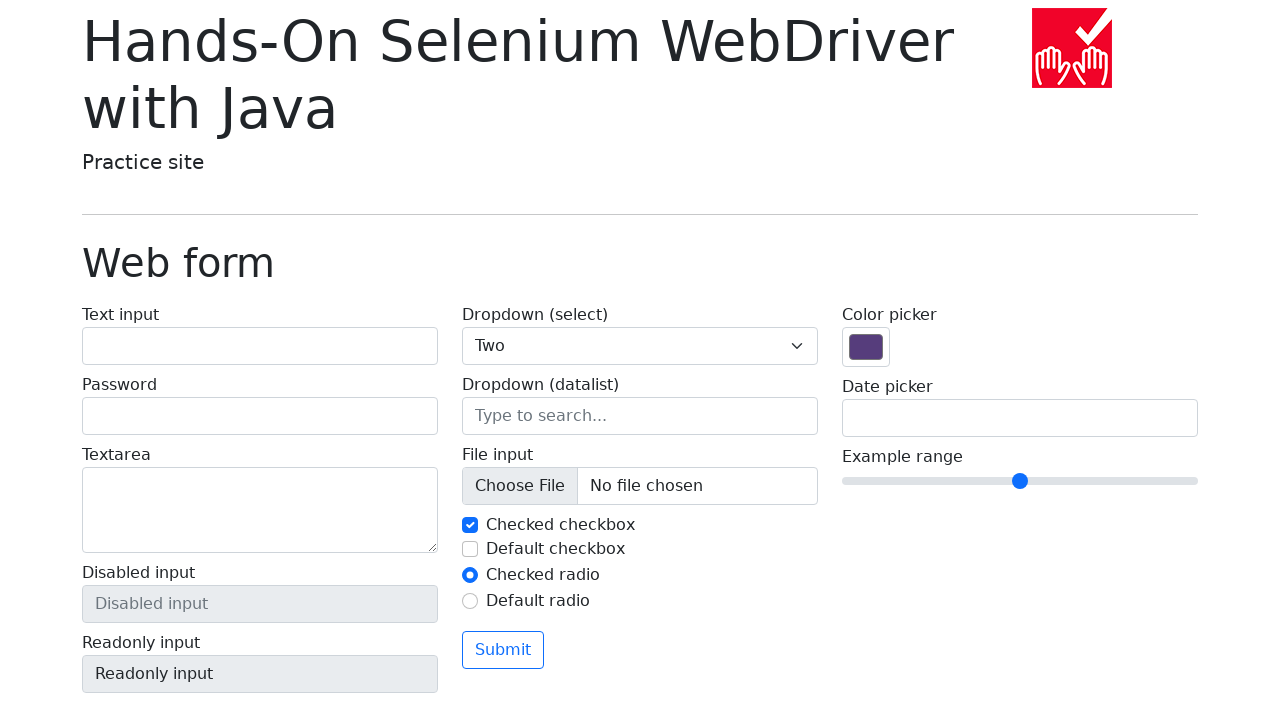